Tests window handling functionality by opening a new window, switching between windows, and filling form fields in both parent and child windows

Starting URL: https://www.hyrtutorials.com/p/window-handles-practice.html

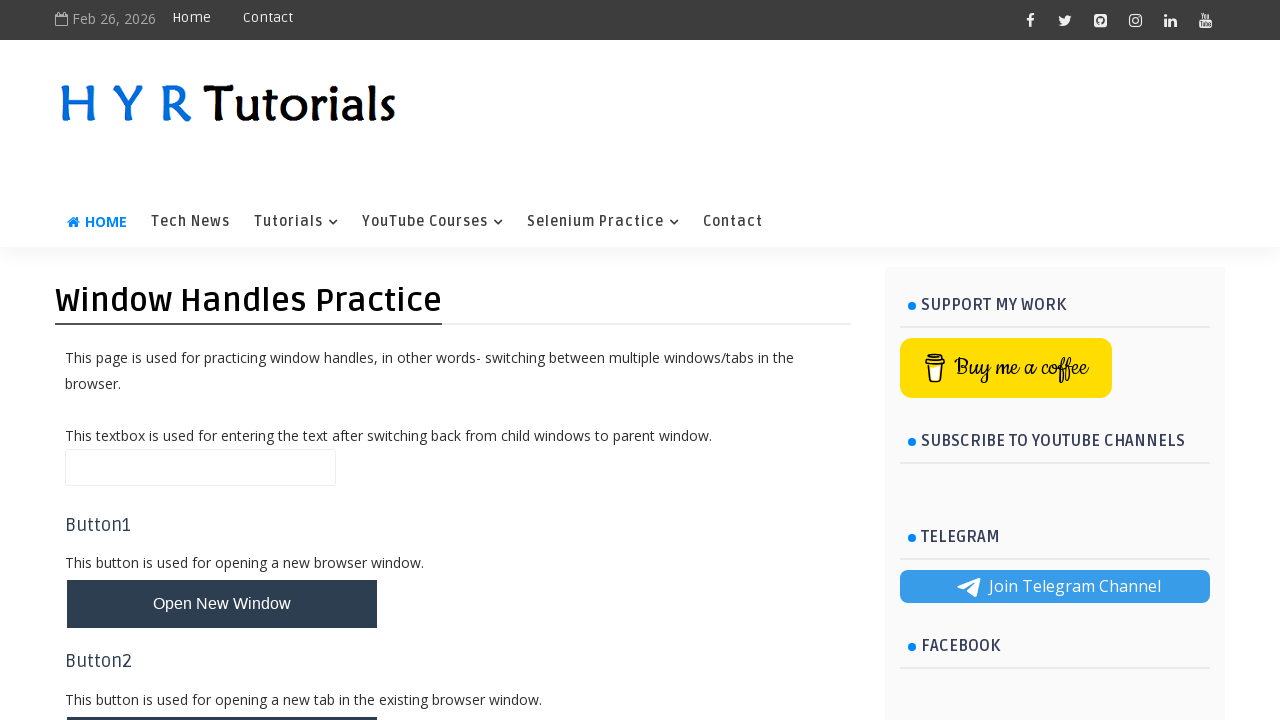

Clicked 'Open New Window' button and new window opened at (222, 604) on xpath=//button[contains(text(),'Open New Window')]
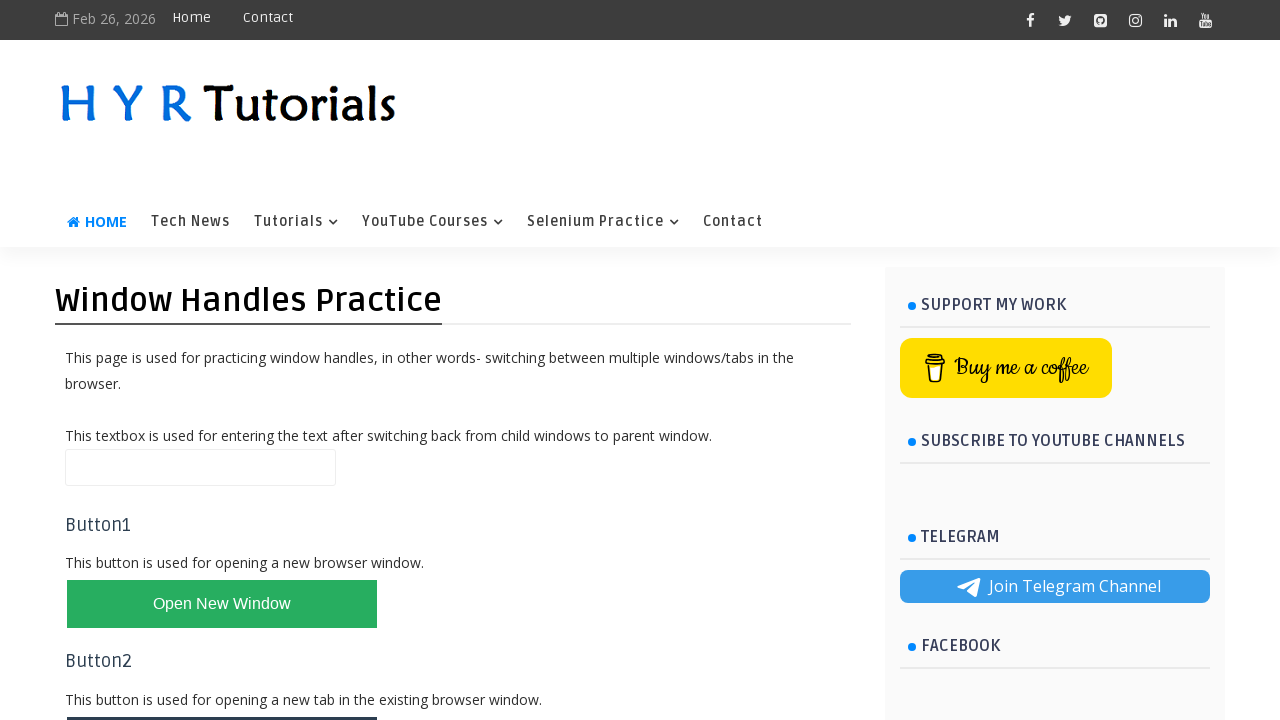

Captured new window page object
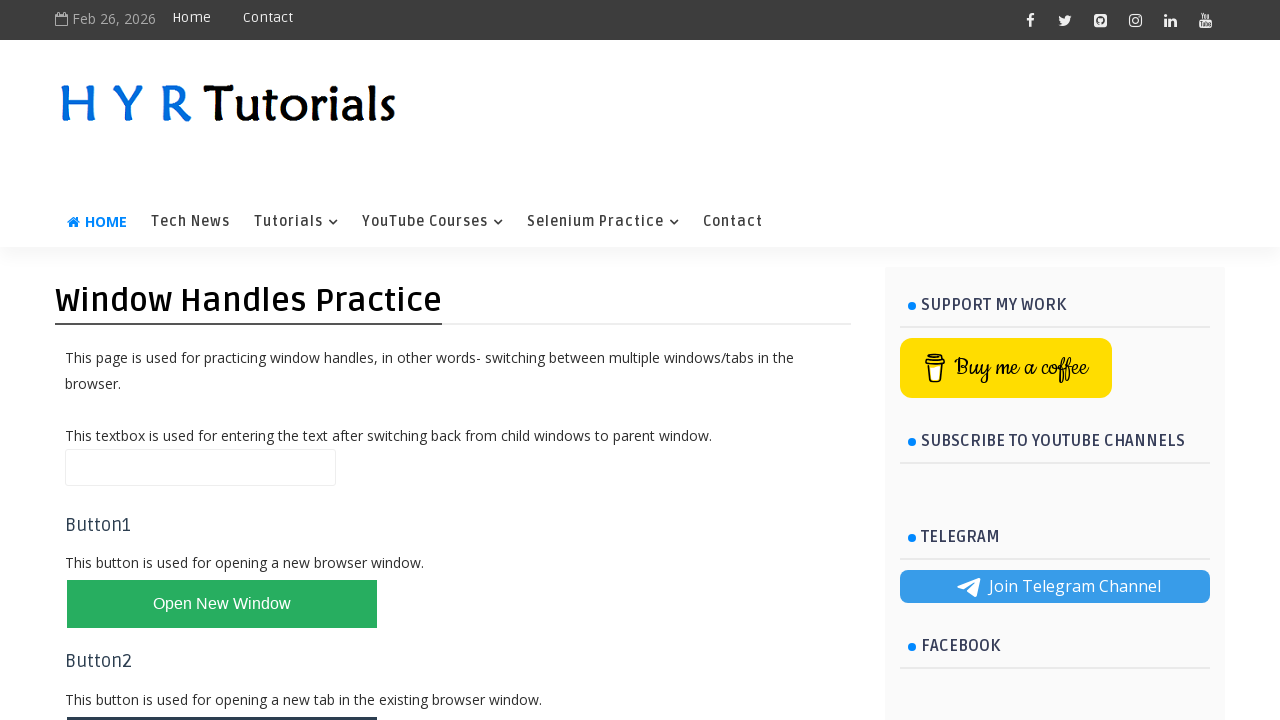

Filled firstName field with 'Ravikumar' in new window on #firstName
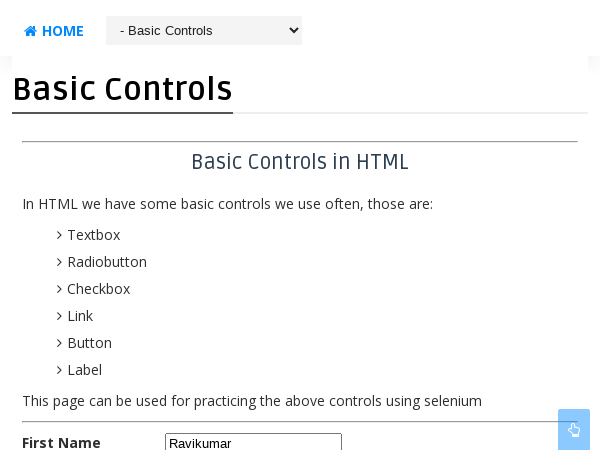

Filled name field with 'Ravi' in parent window on #name
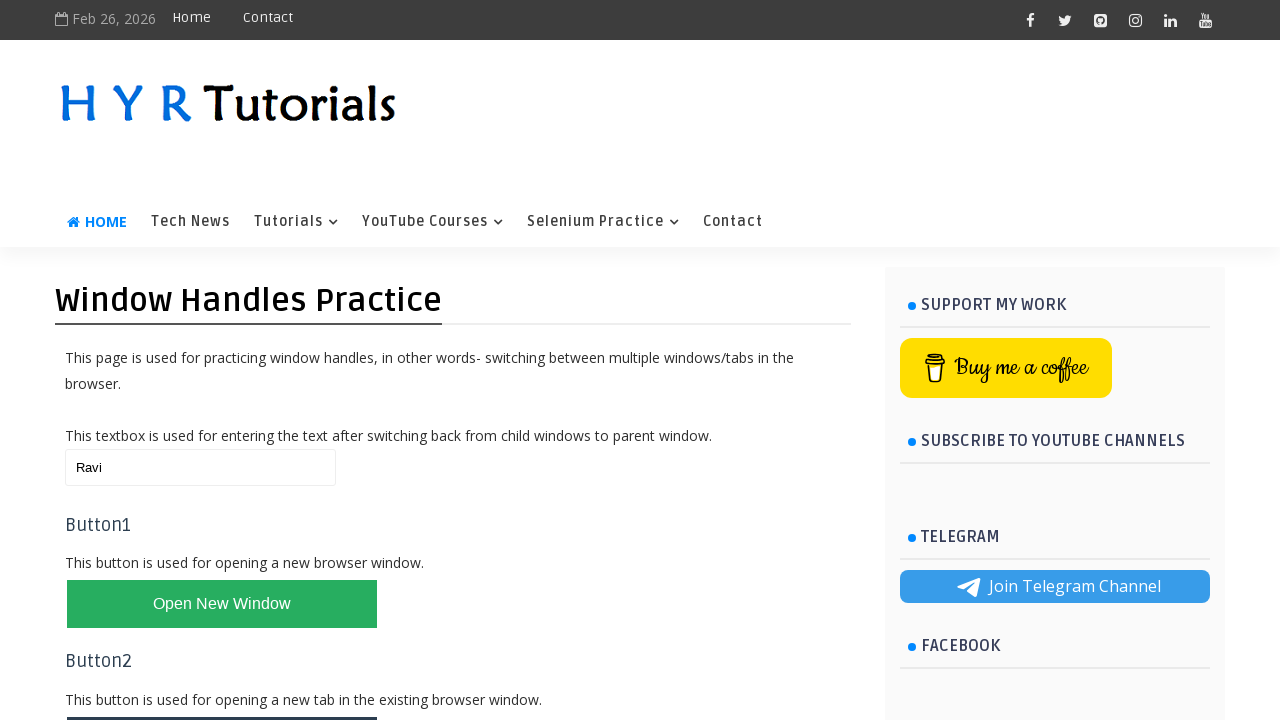

Updated name field with 'Riyaarth' in parent window on #name
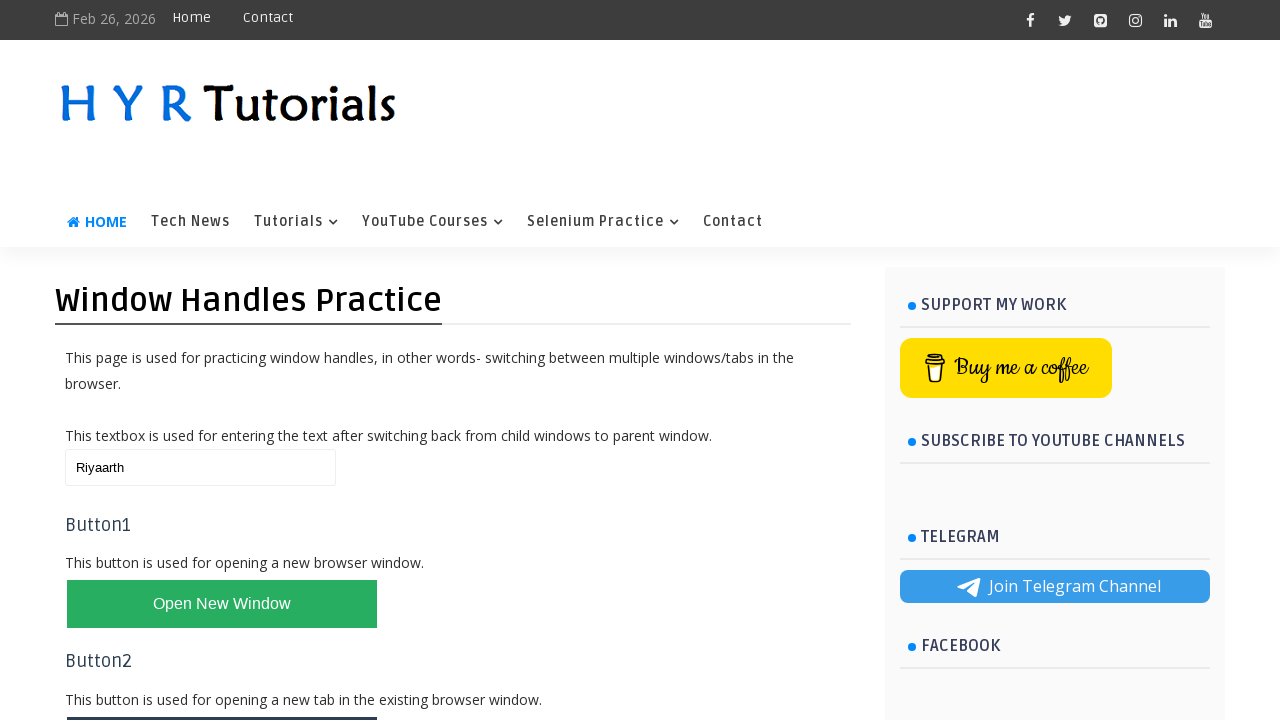

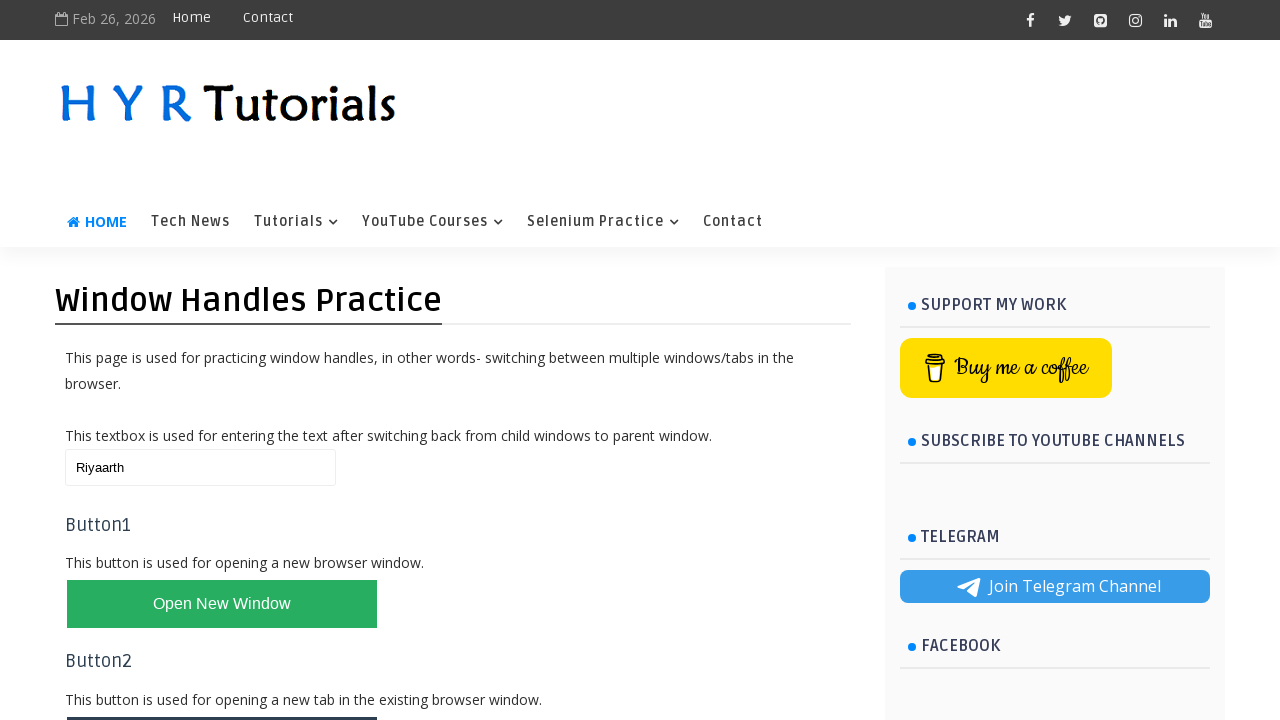